Tests clicking the login navigation link with implicit wait

Starting URL: http://training.skillo-bg.com:4300/posts/all

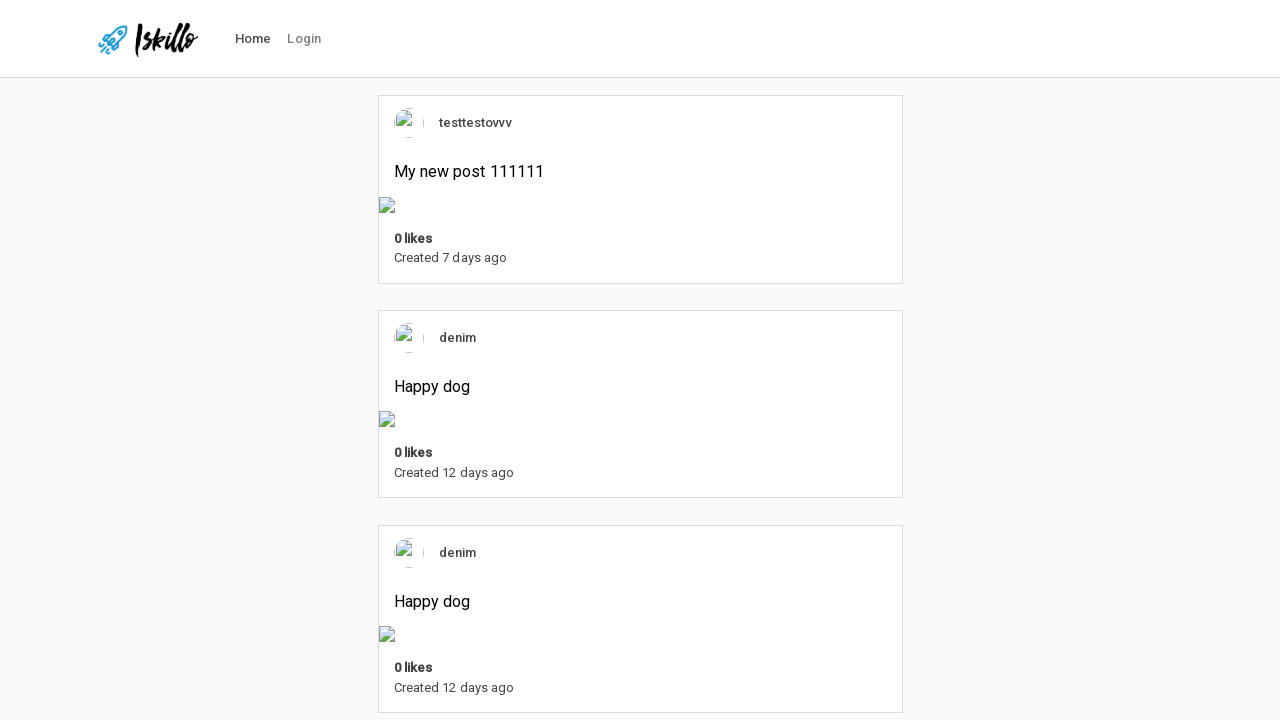

Clicked the login navigation link at (304, 39) on #nav-link-login
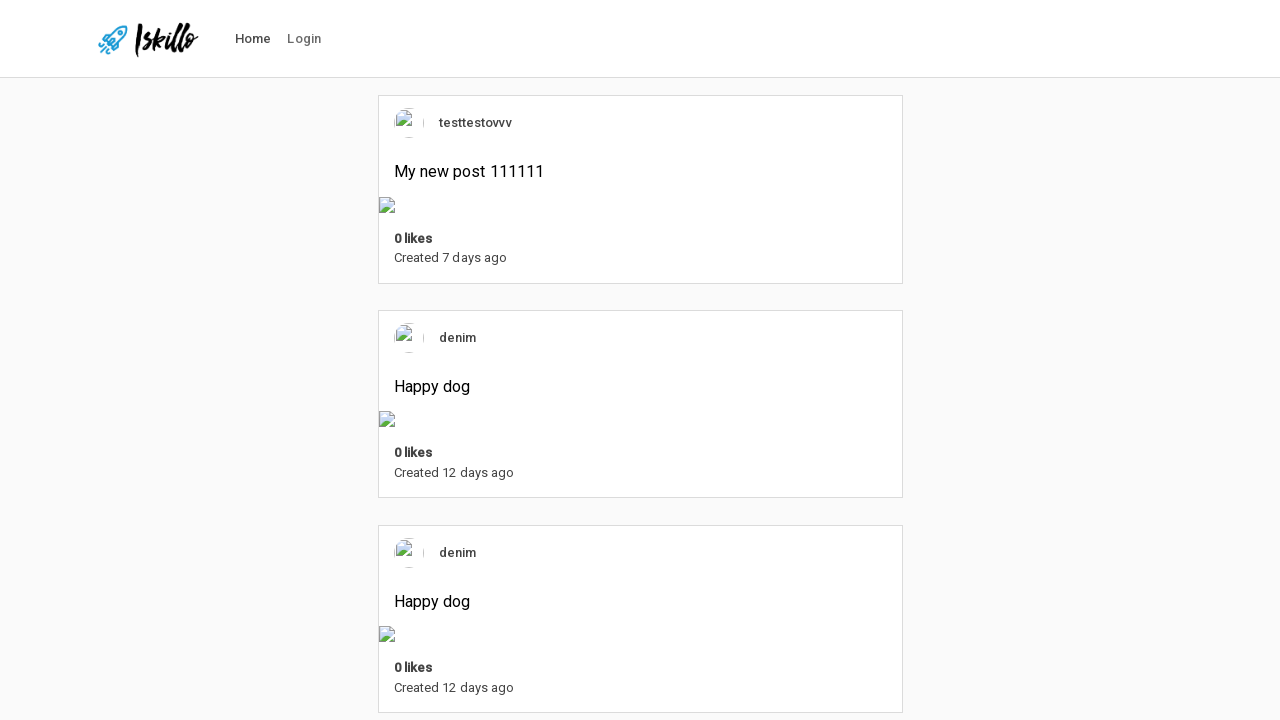

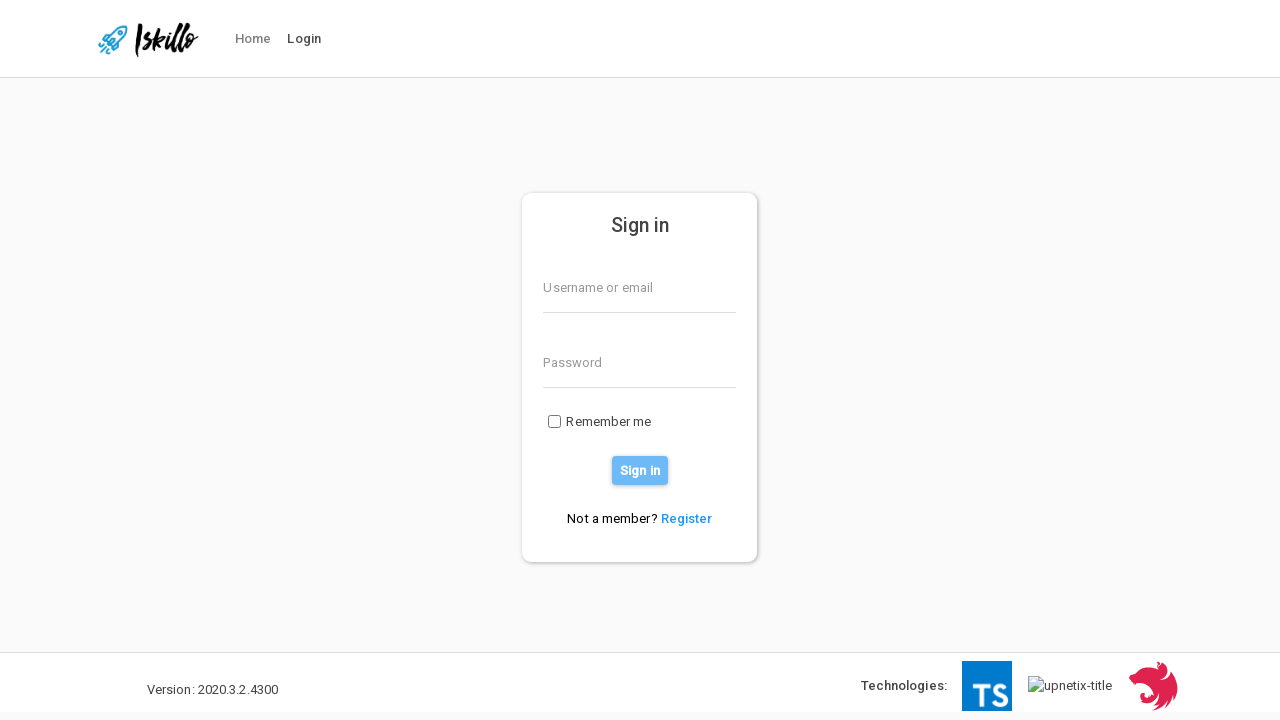